Tests adding a new patient with name, gender, mobile number, and email fields

Starting URL: https://ej2.syncfusion.com/showcase/angular/appointmentplanner/#/dashboard

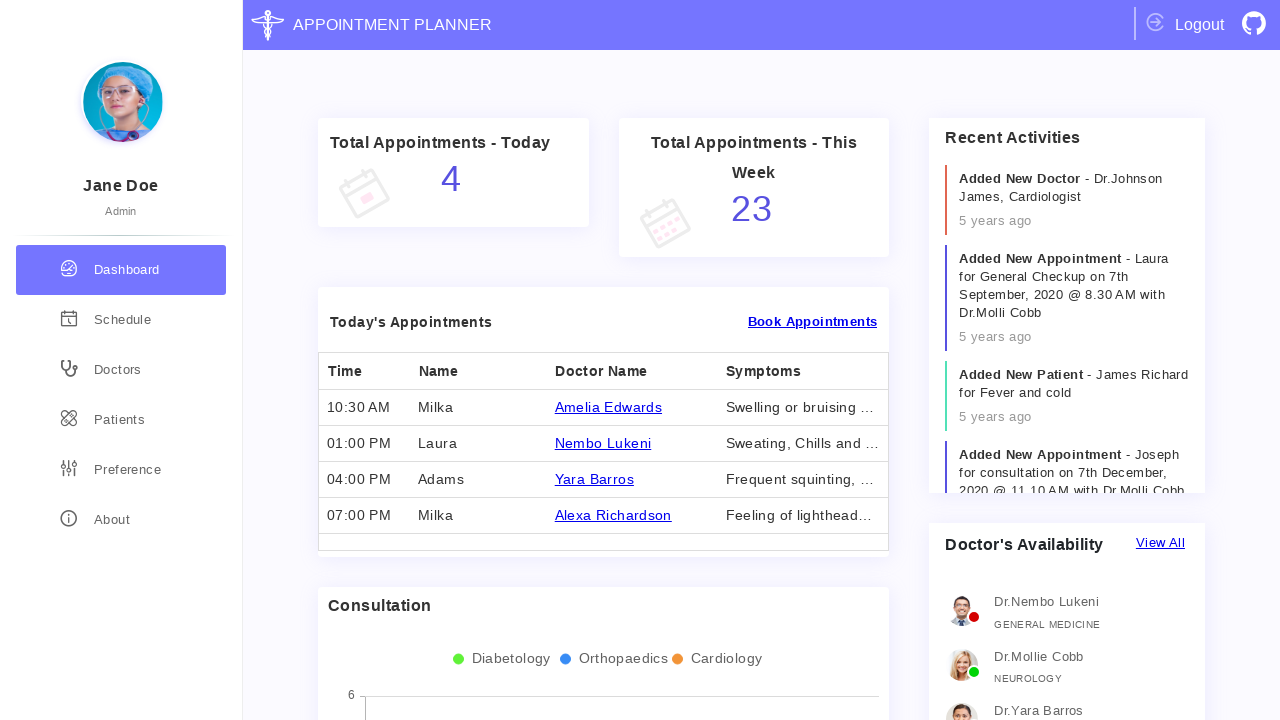

Clicked on patients section navigation at (121, 420) on div[routerLink='/patients']
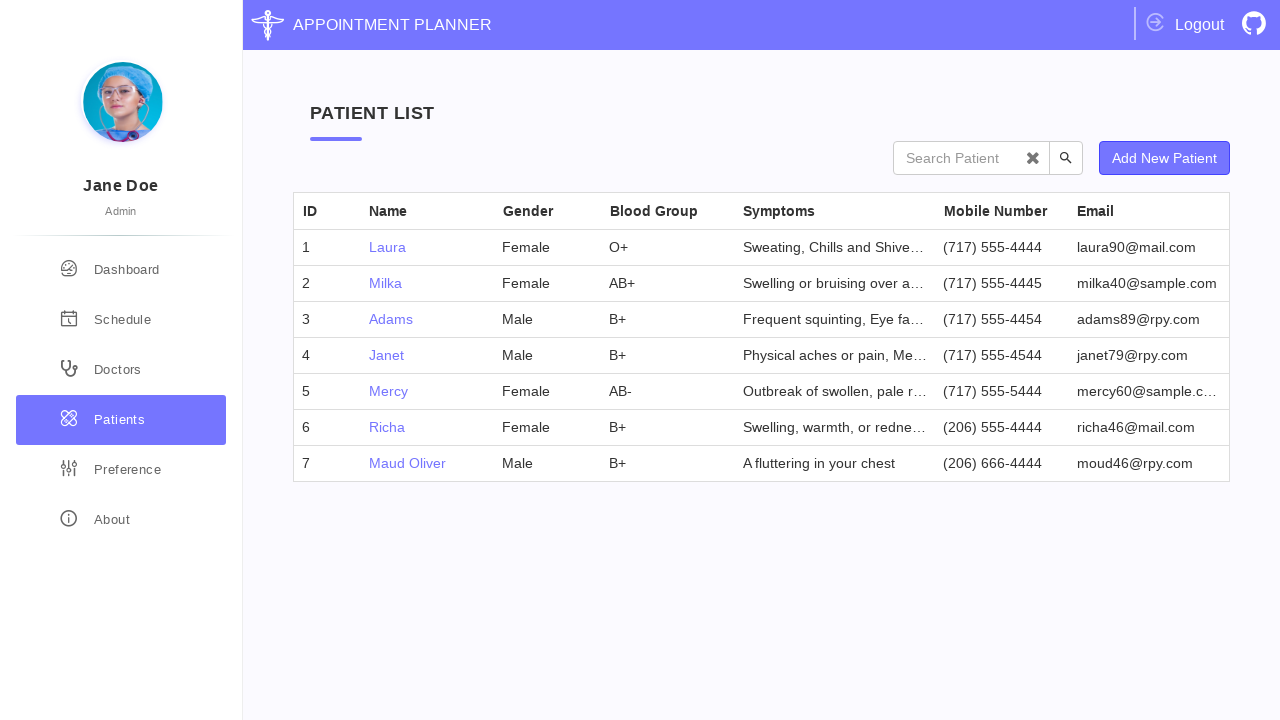

Clicked 'Add New Patient' button at (1164, 158) on button.e-normal.add-details:has-text('Add New Patient')
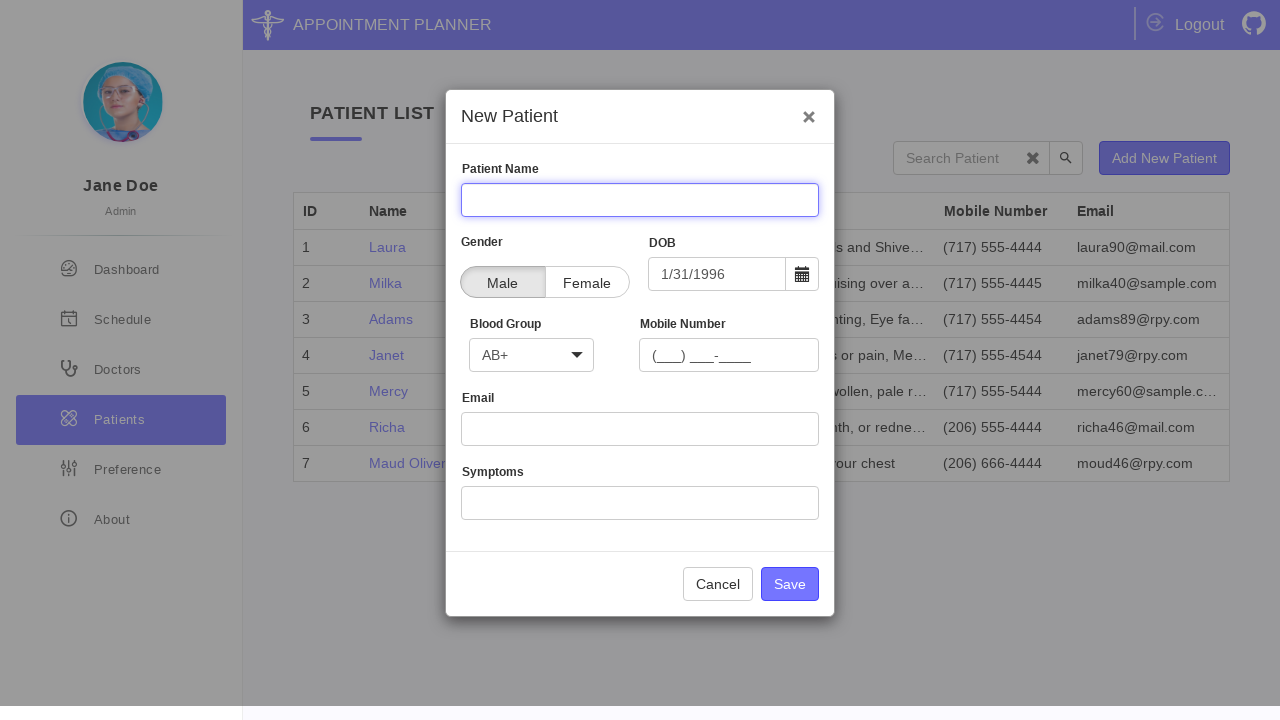

Filled patient name field with 'patient 1' on input[name='Name']
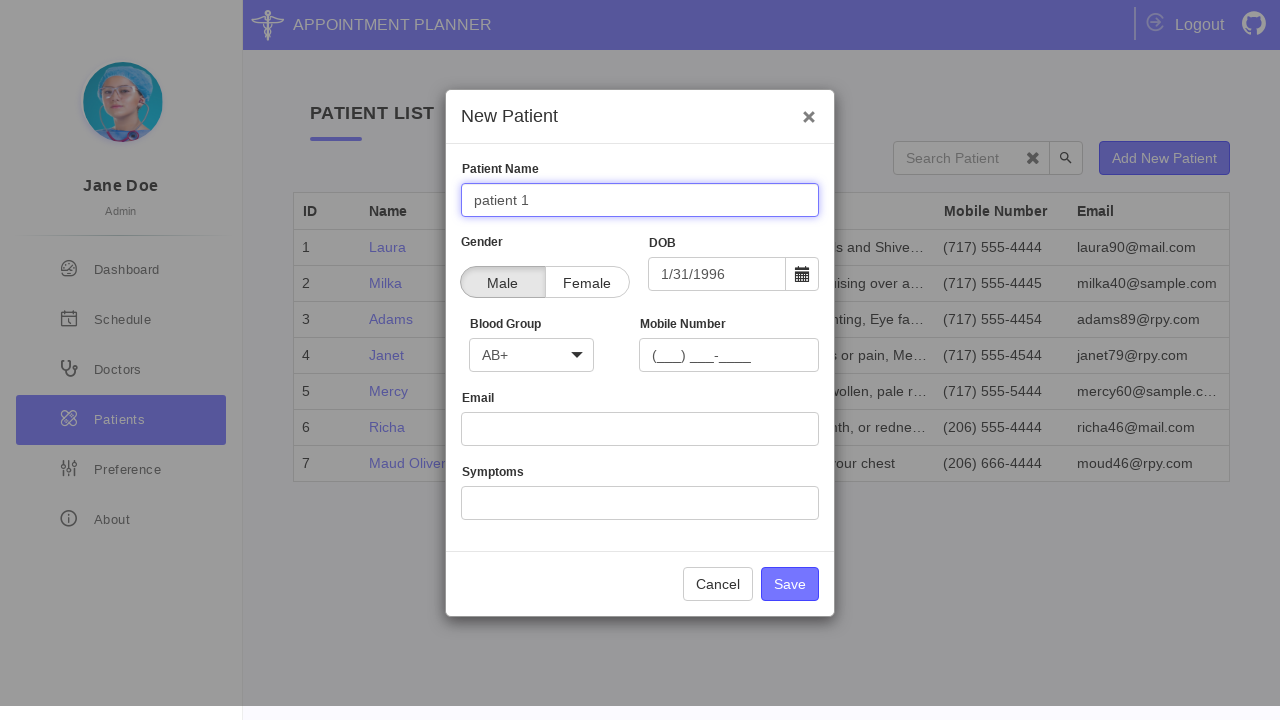

Selected 'Female' gender option at (587, 282) on label.e-btn:has-text('Female')
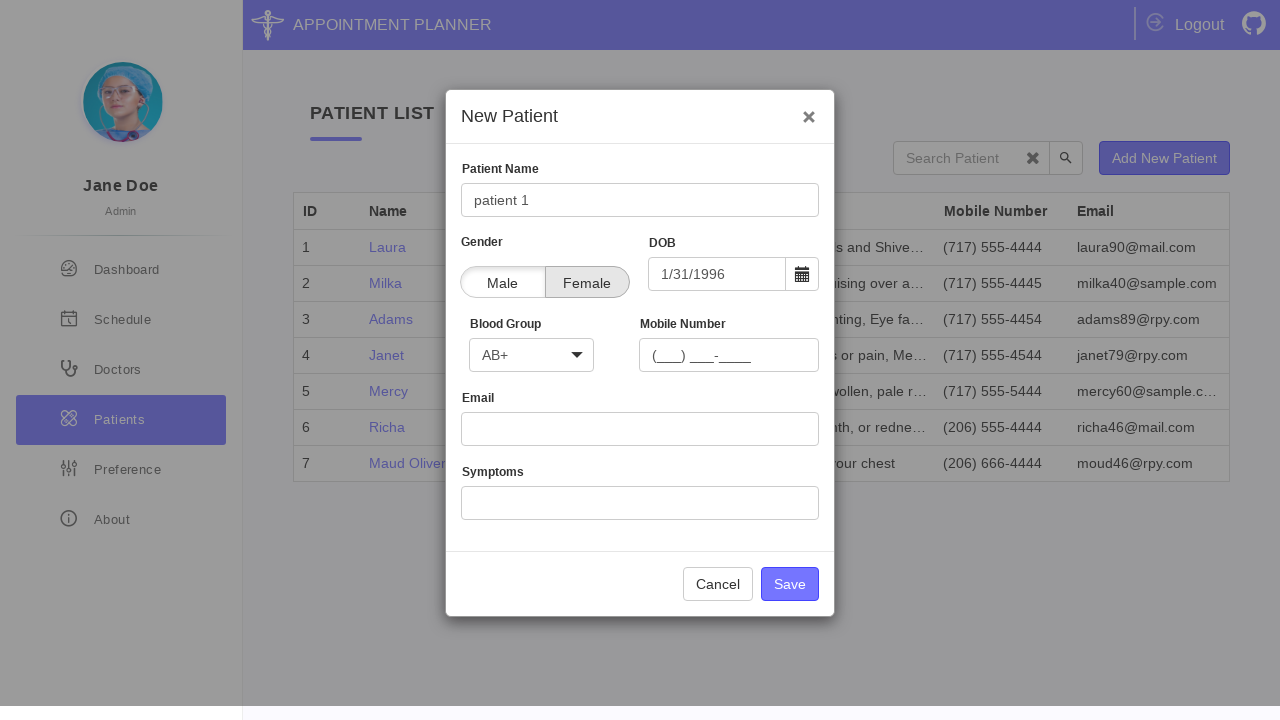

Filled mobile number field with '0509866161' on #PatientMobile
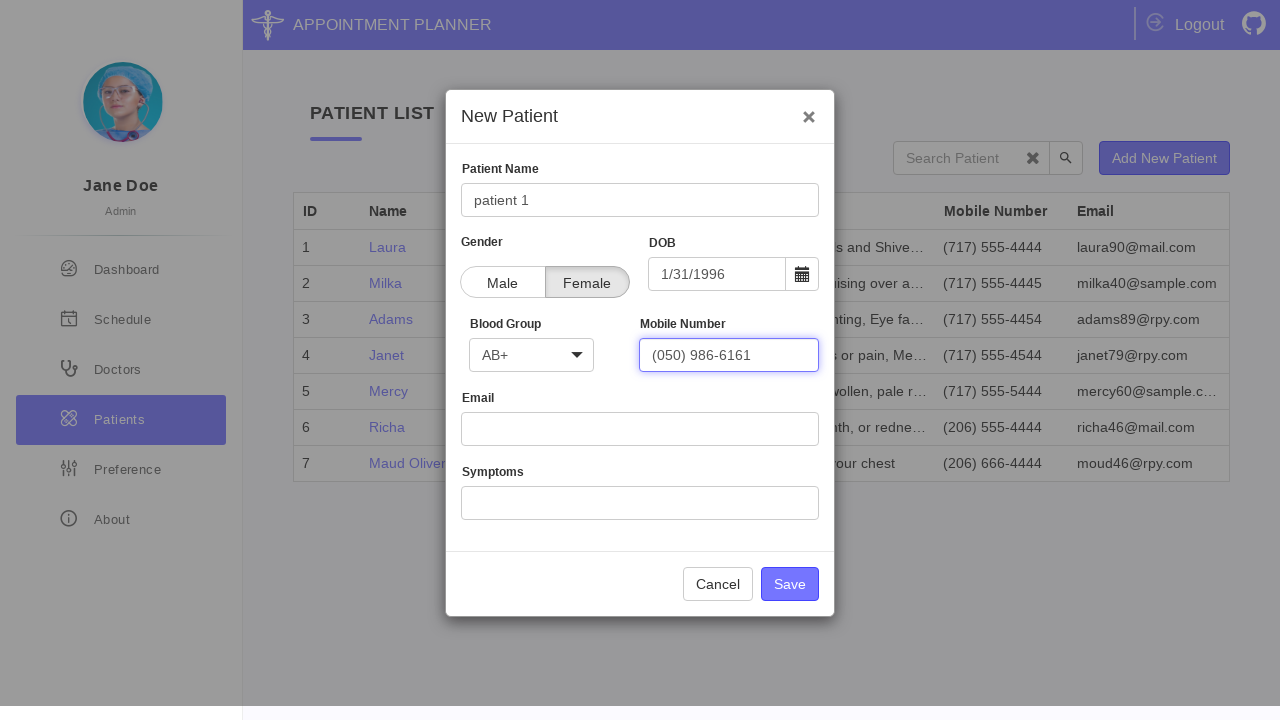

Filled email field with 'patient1@mail.com' on input[name='Email']
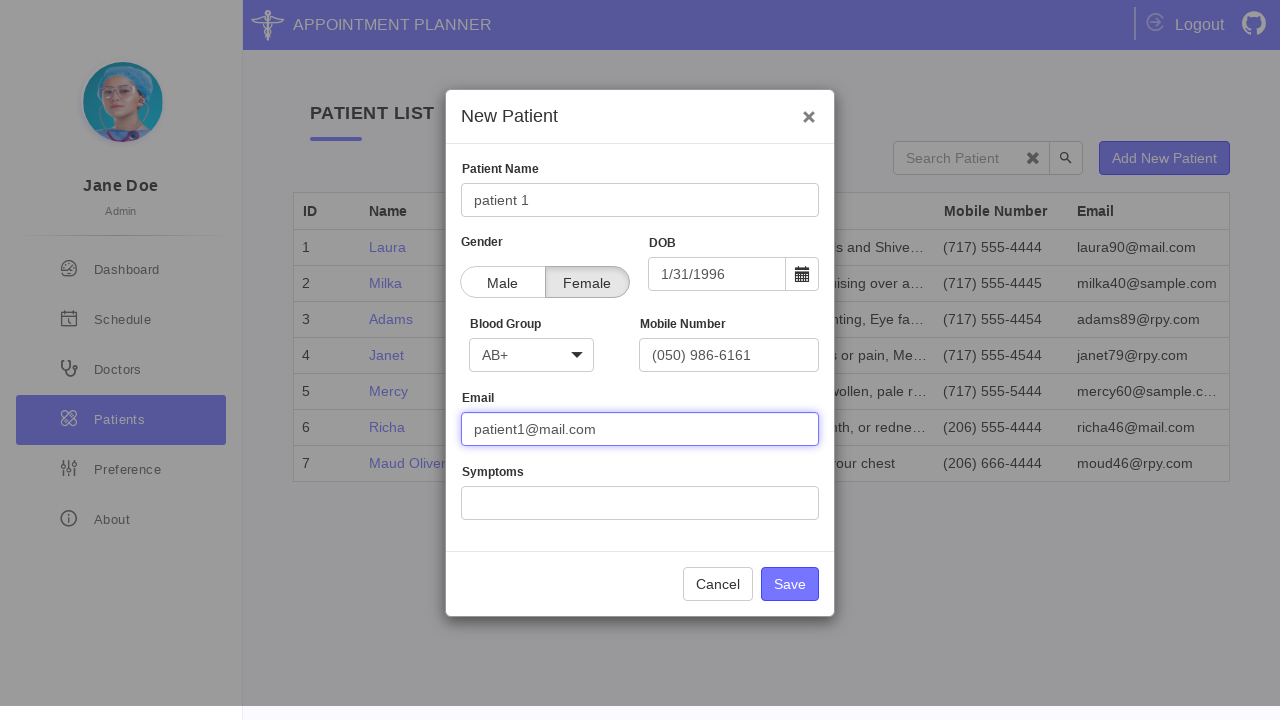

Clicked 'Save' button to save new patient at (790, 584) on button.e-control.e-btn.e-lib.e-normal.e-primary:has-text('Save')
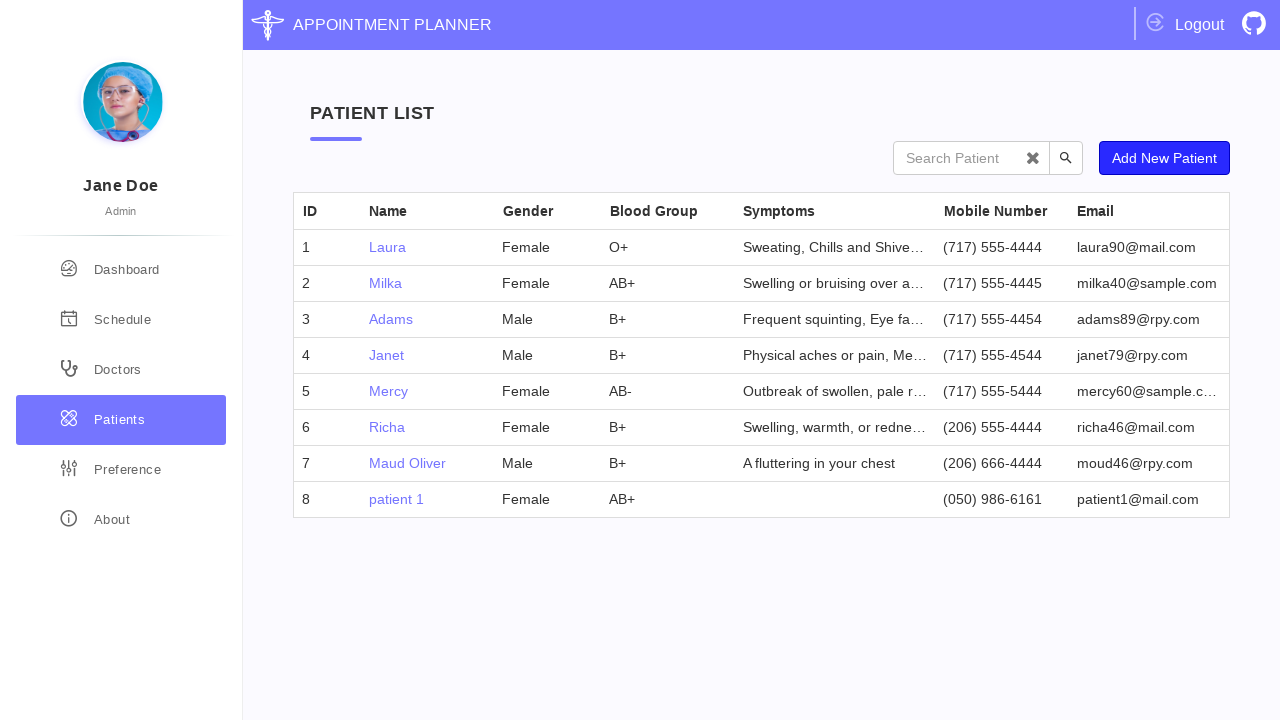

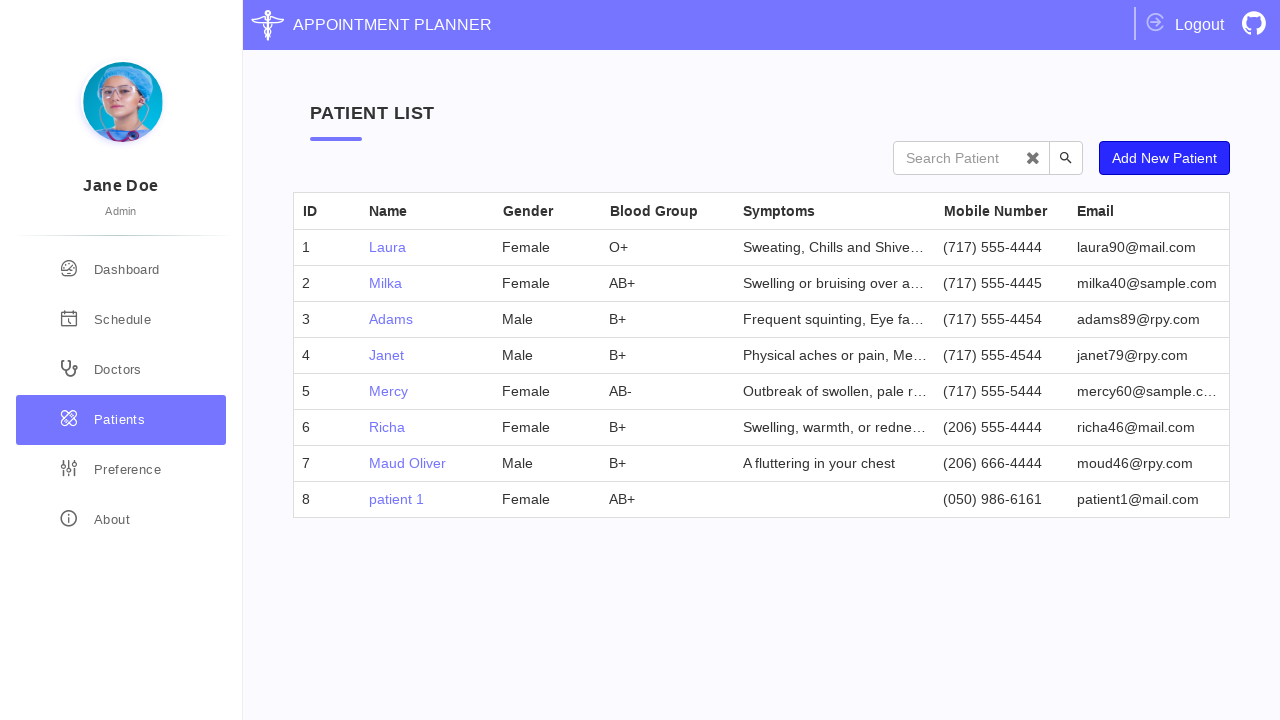